Tests navigation from the home page to the About Us page by clicking the about link and verifying page titles

Starting URL: https://v1.training-support.net

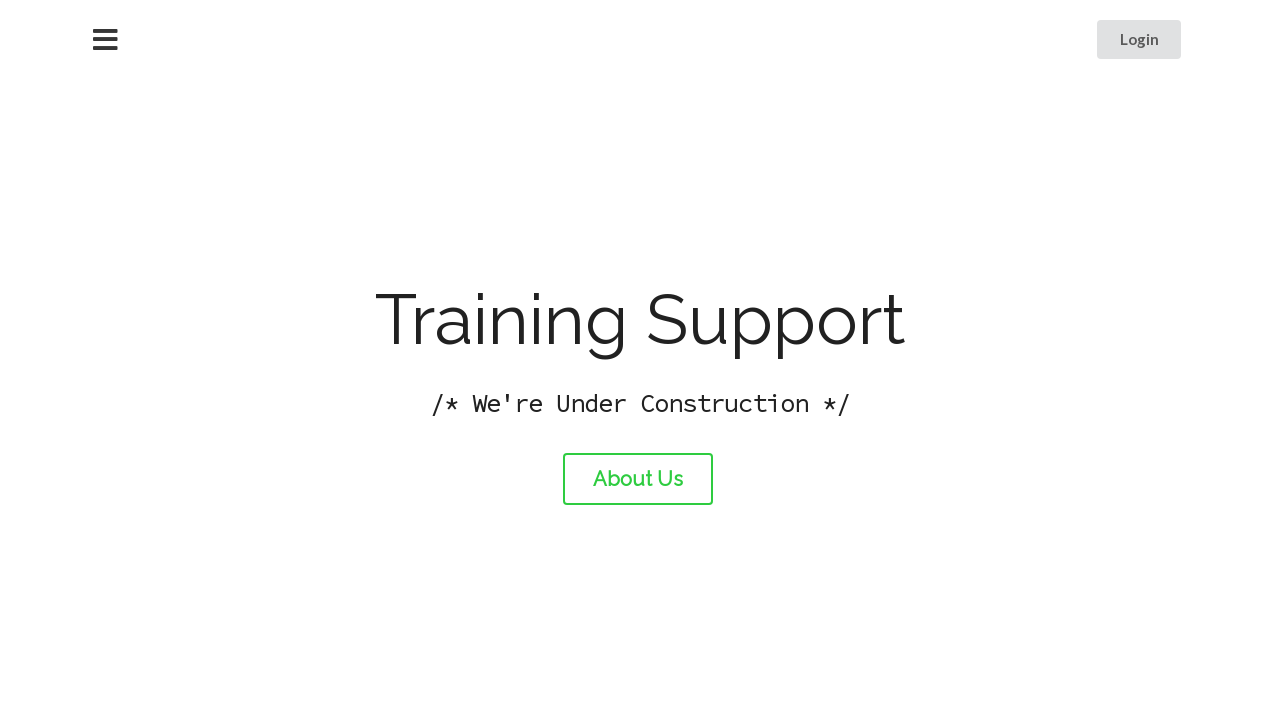

Clicked the About Us link at (638, 479) on #about-link
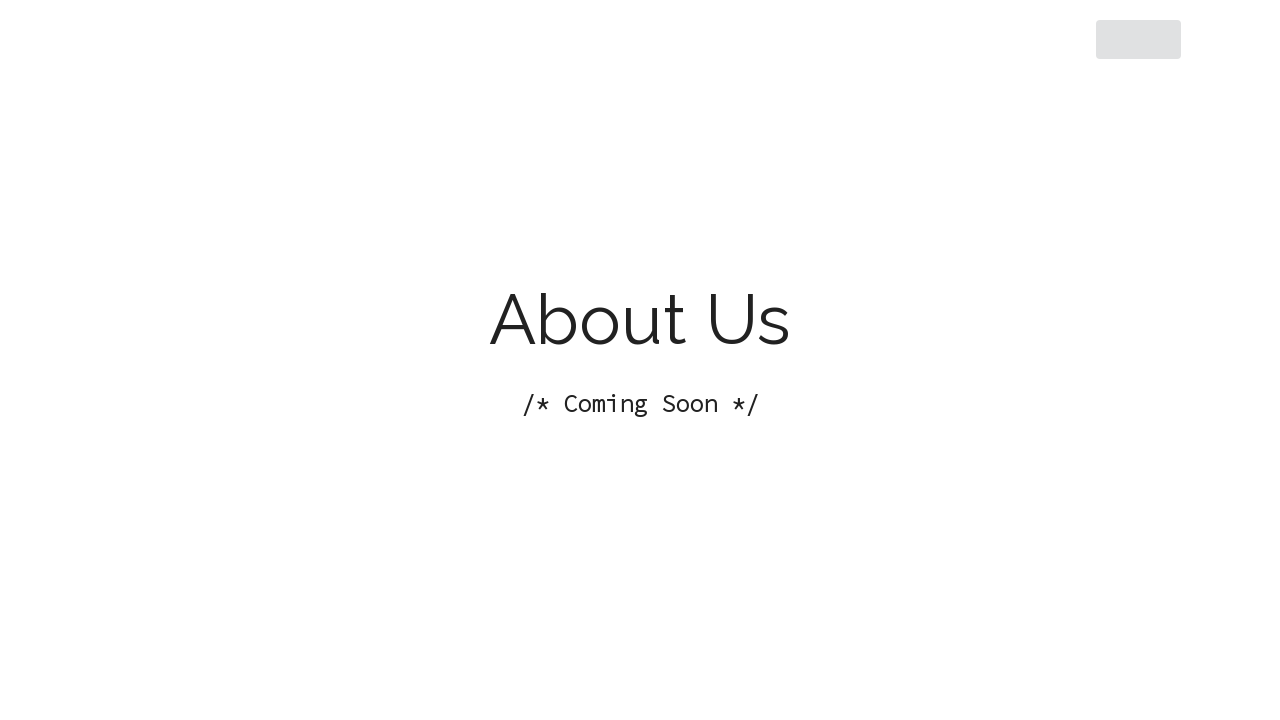

Waited for page load to complete after navigation
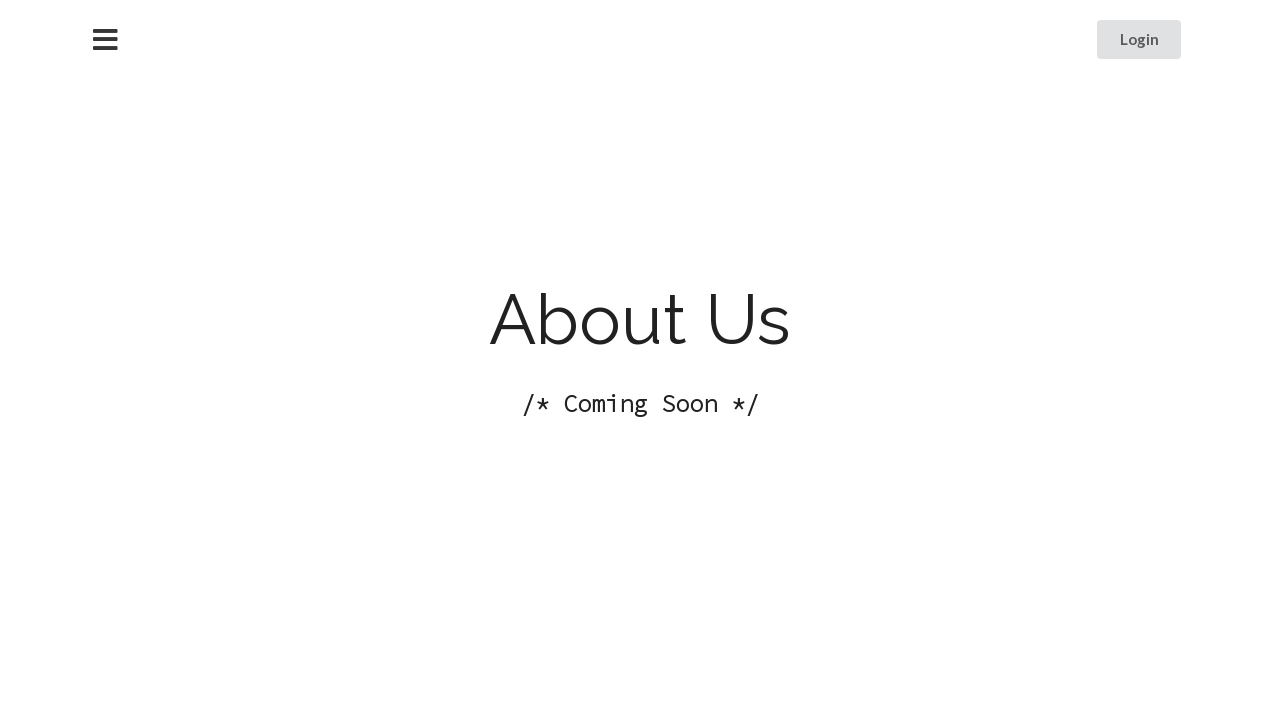

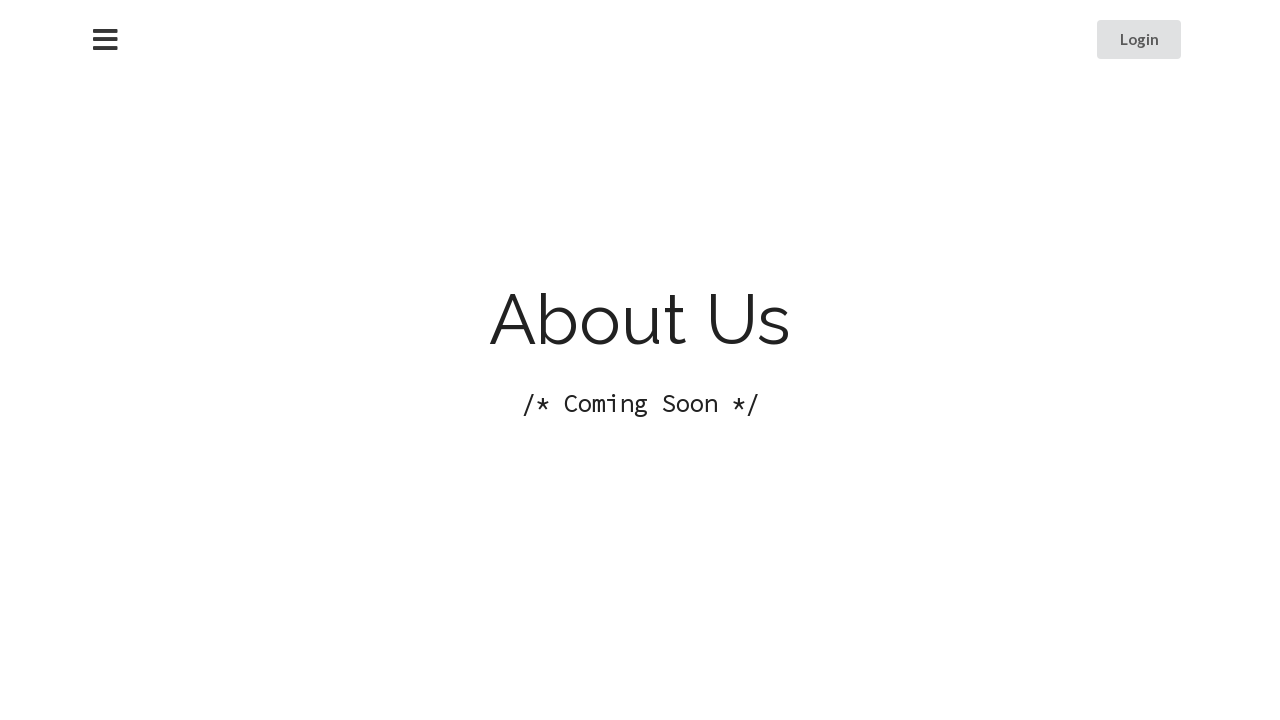